Tests waitForExist functionality by clicking start button and waiting for finish element to exist in DOM

Starting URL: https://the-internet.herokuapp.com/dynamic_loading/1

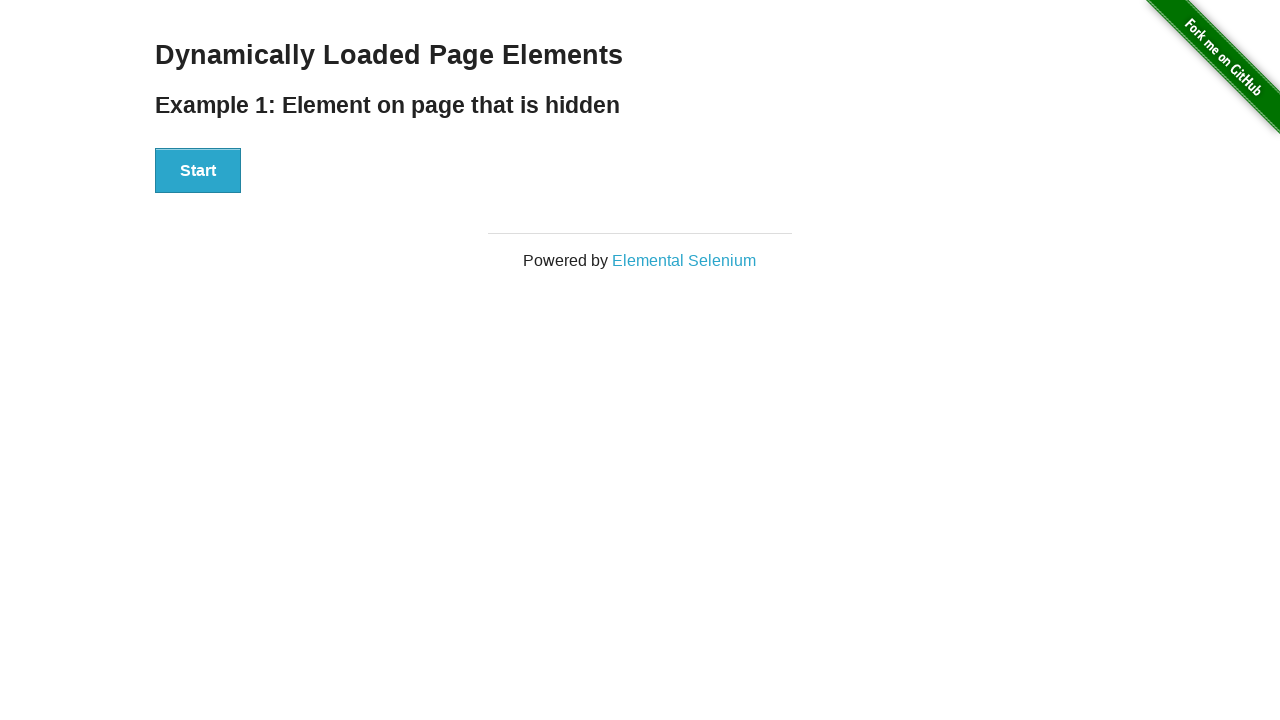

Clicked start button to initiate dynamic loading at (198, 171) on #start button
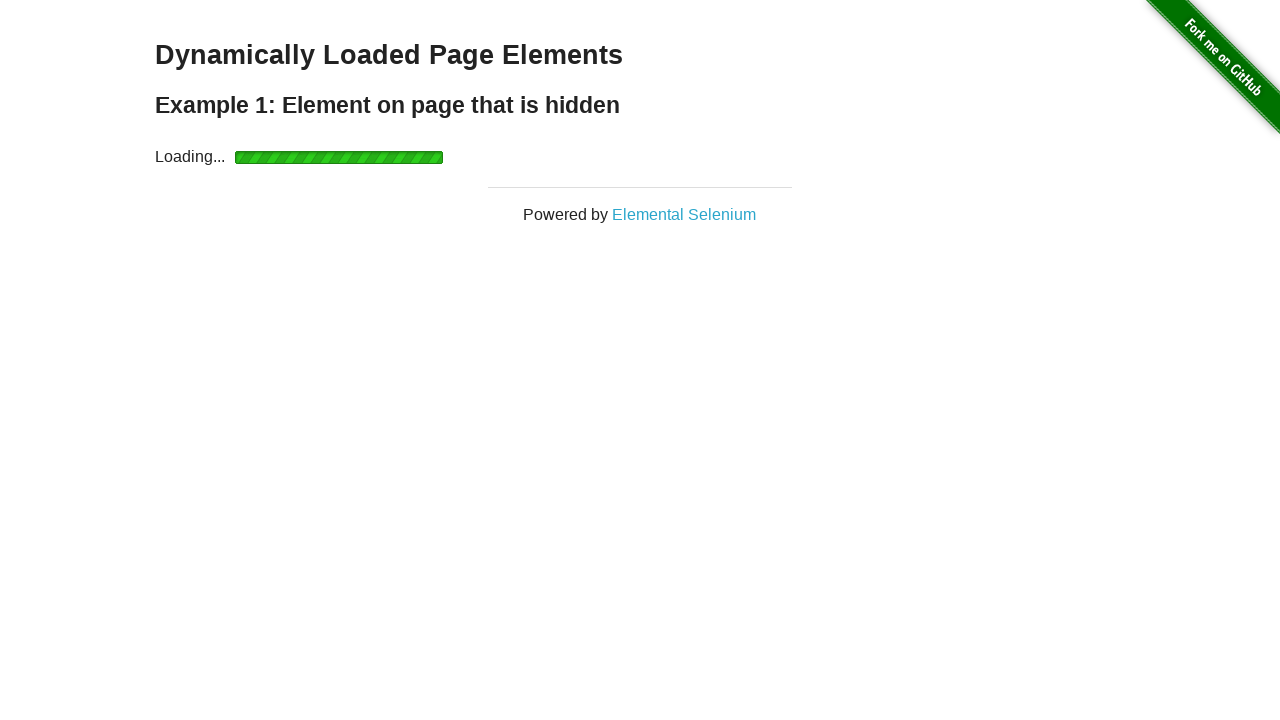

Finish element appeared in DOM after loading completed
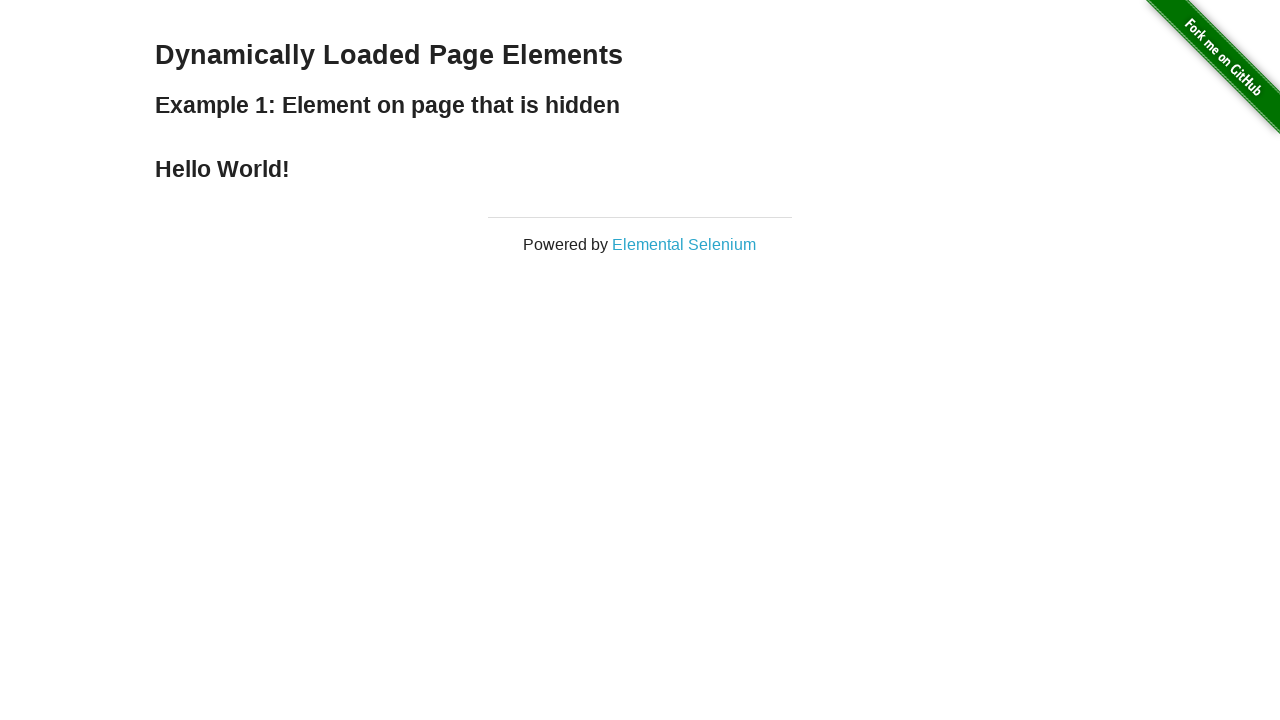

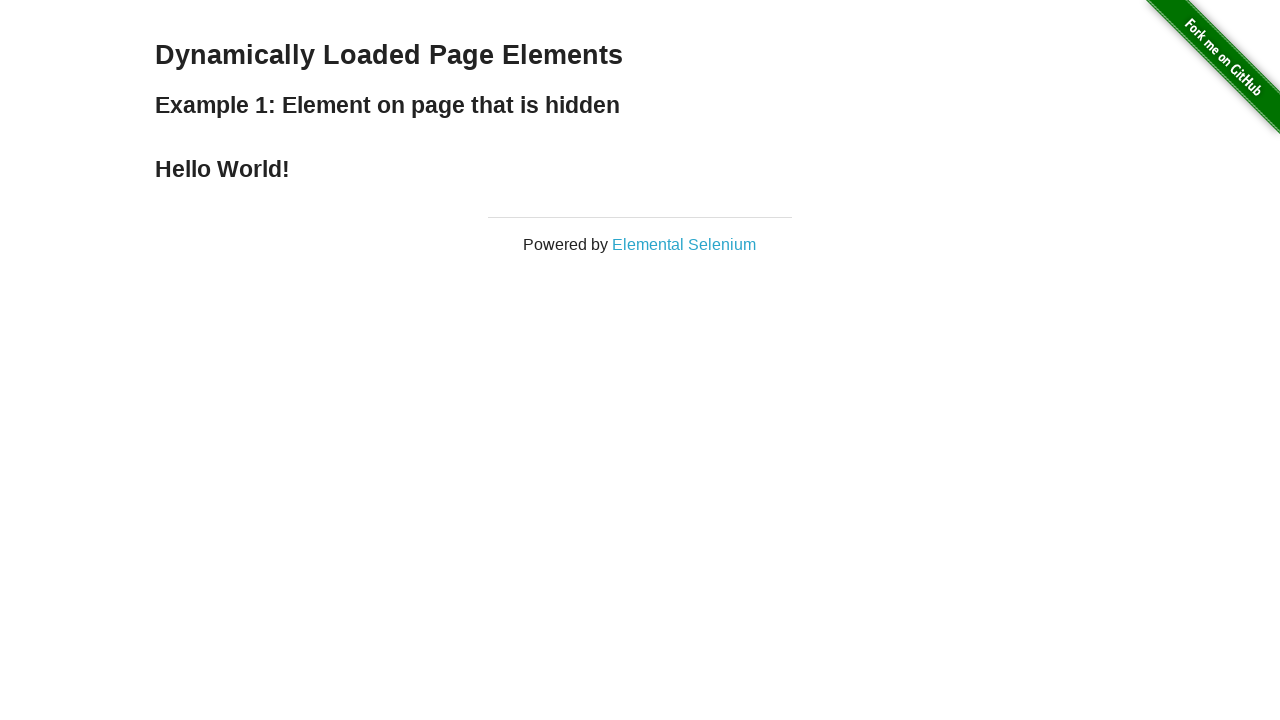